Tests text input functionality by filling an input box with text and clicking a button that updates its own text to match the input value, then verifies the button text changed correctly.

Starting URL: http://www.uitestingplayground.com/textinput

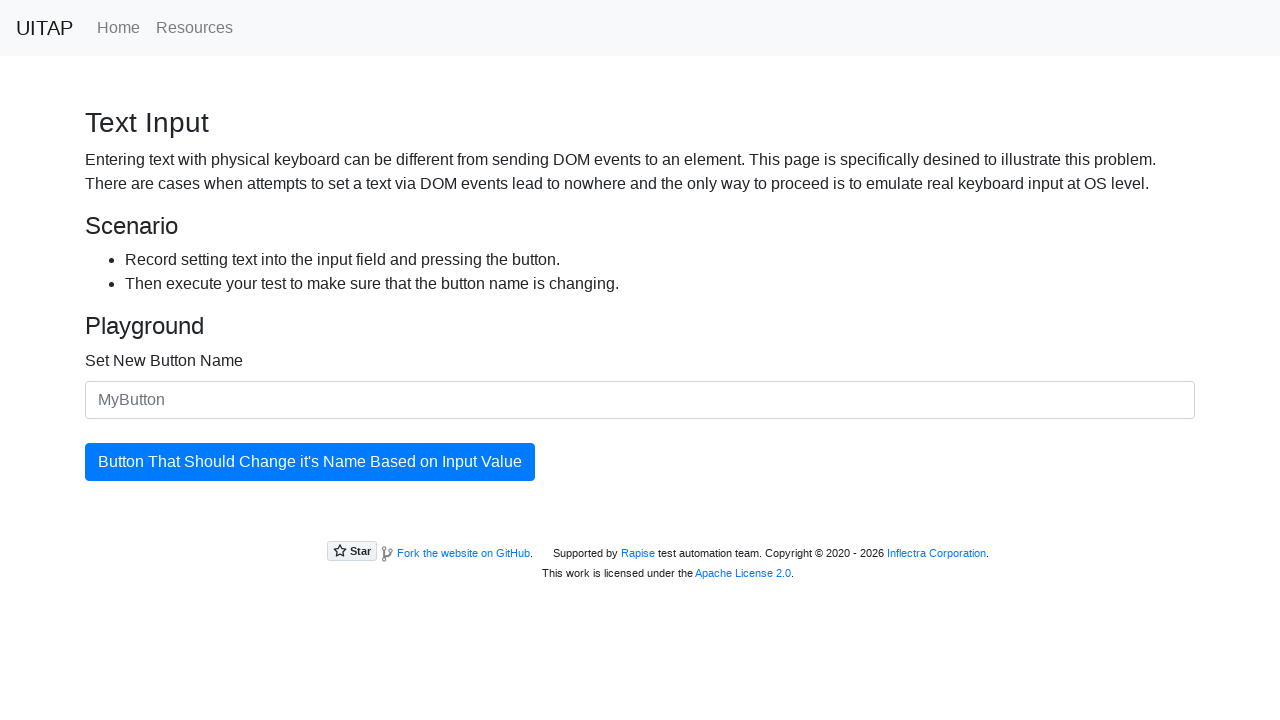

Filled input box with 'The Best Button' on #newButtonName
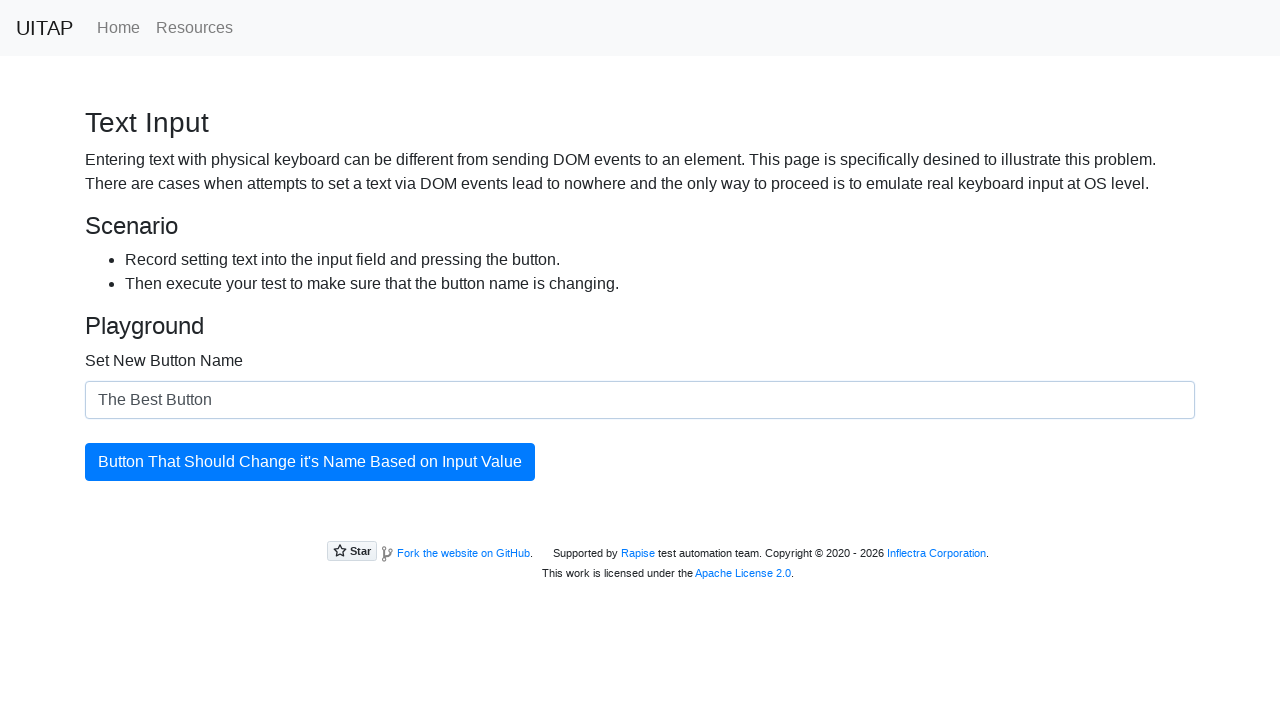

Clicked the updating button at (310, 462) on #updatingButton
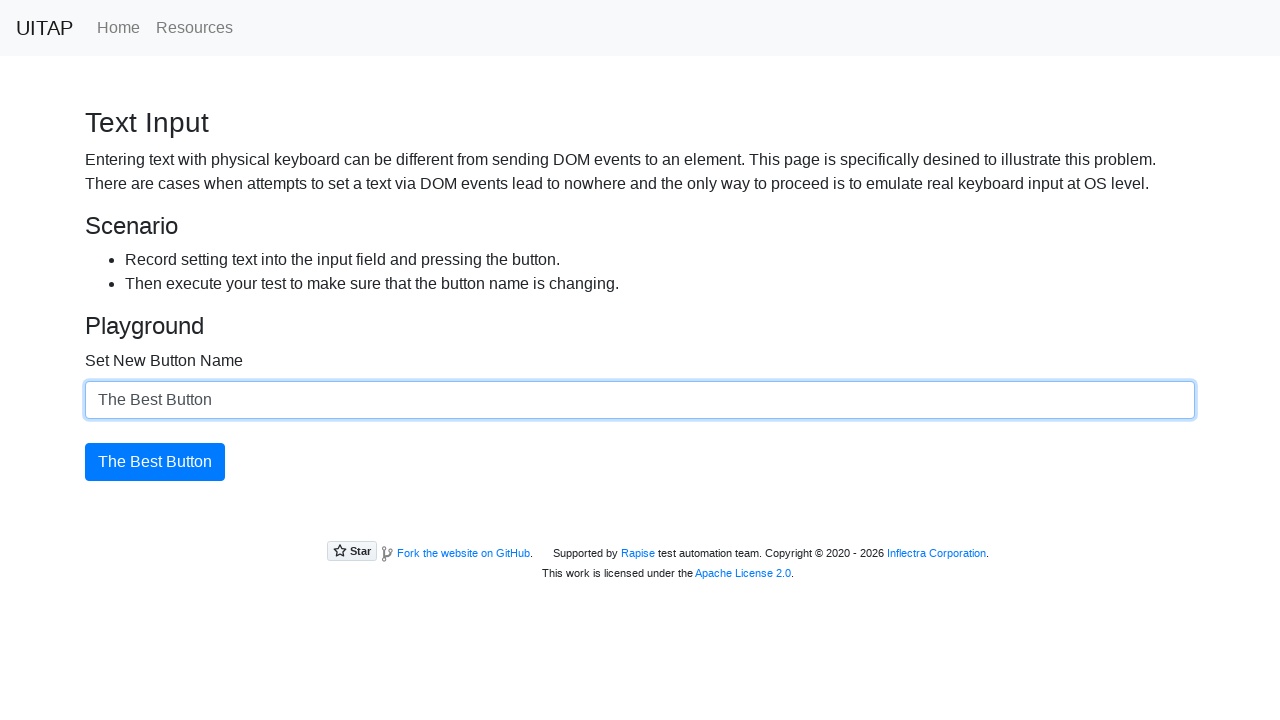

Verified button text changed to 'The Best Button'
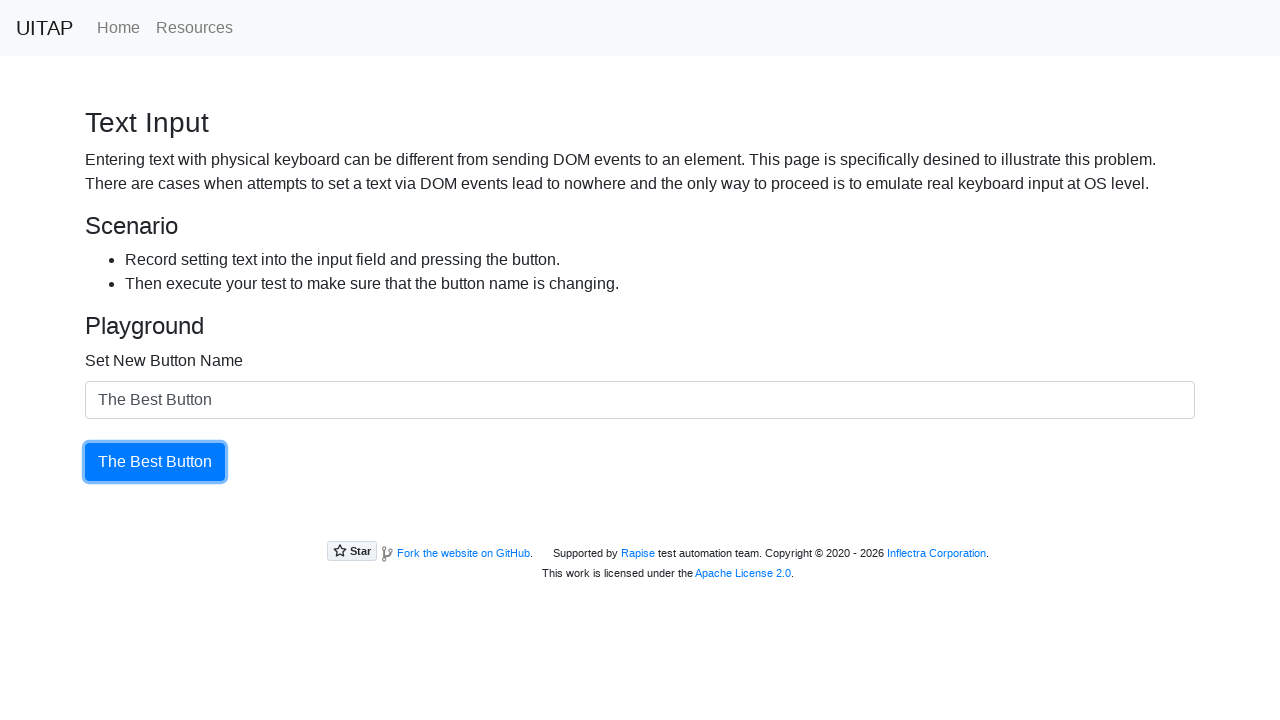

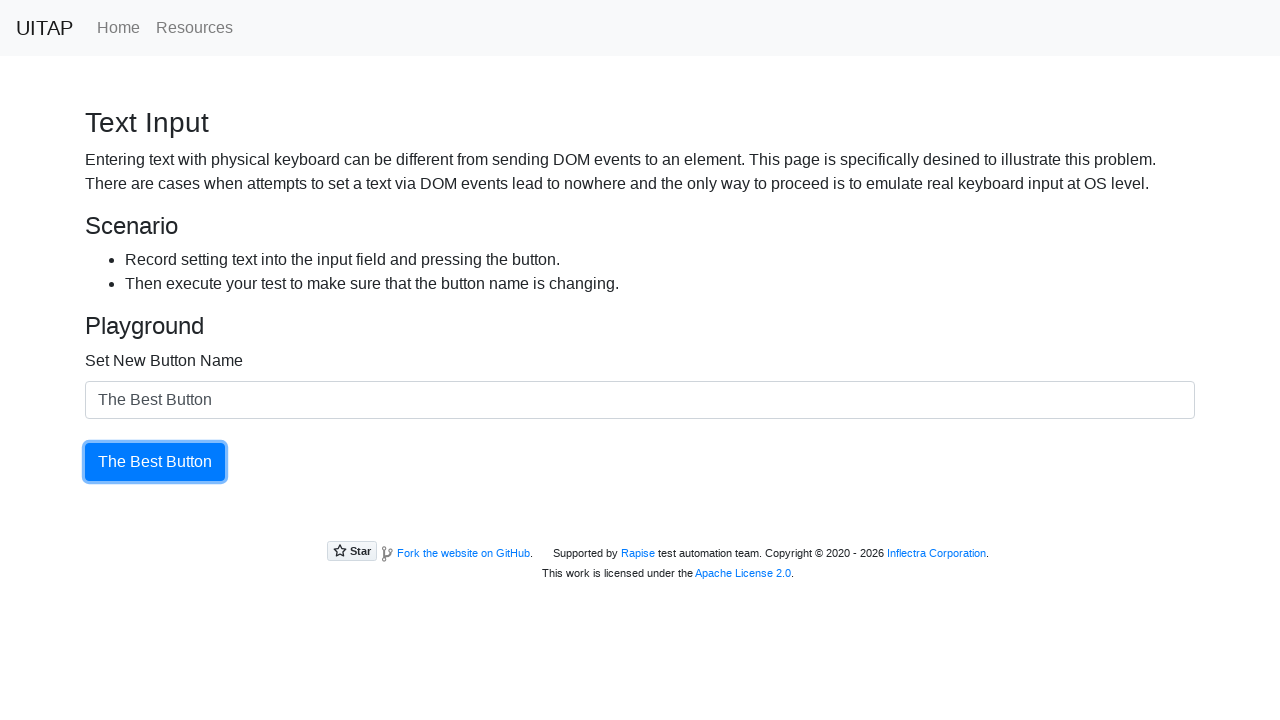